Tests A/B test opt-out functionality by visiting the split test page, adding an opt-out cookie, refreshing, and verifying the page shows "No A/B Test" heading.

Starting URL: http://the-internet.herokuapp.com/abtest

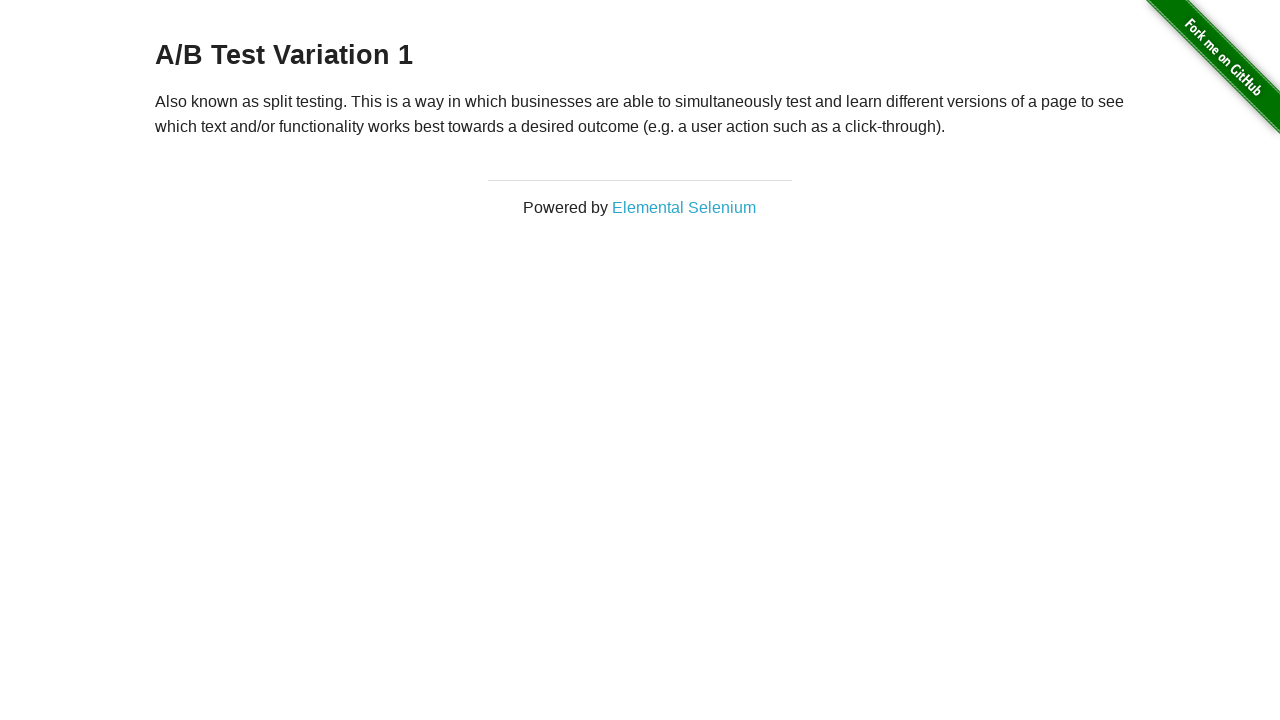

Navigated to A/B test page
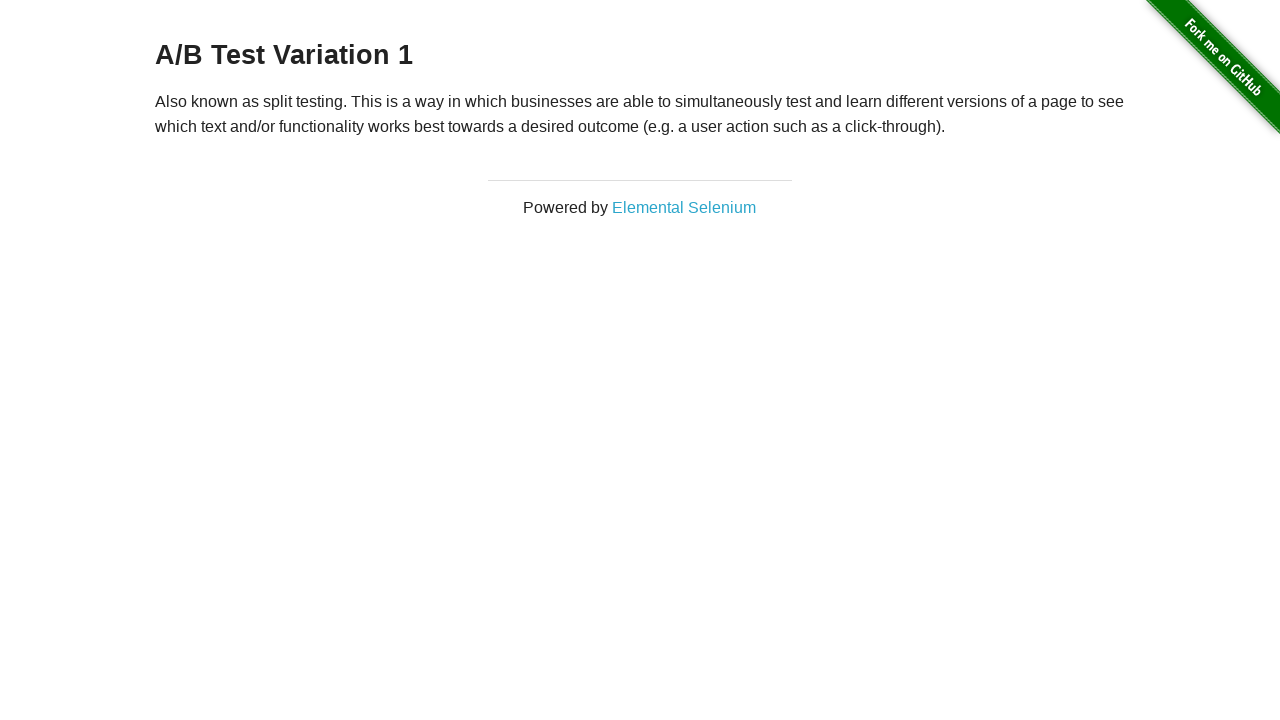

Located h3 heading element
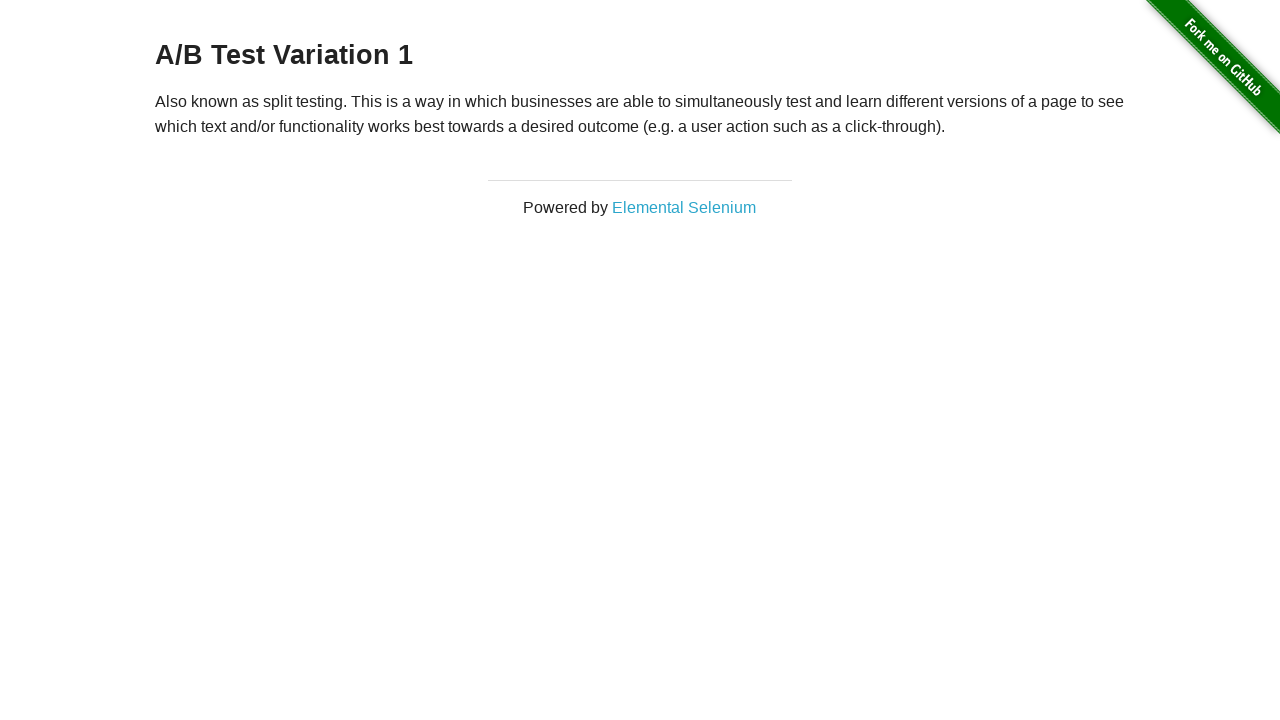

Retrieved heading text: 'A/B Test Variation 1'
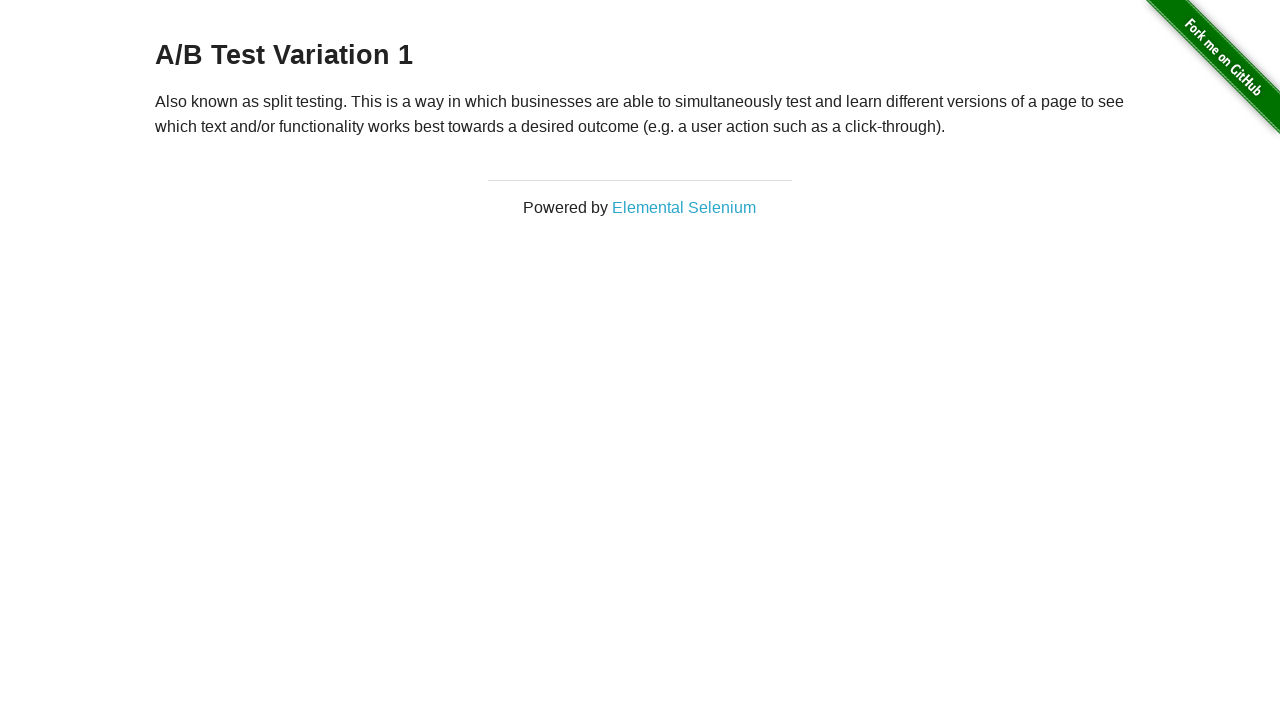

Added optimizelyOptOut cookie to opt out of A/B test
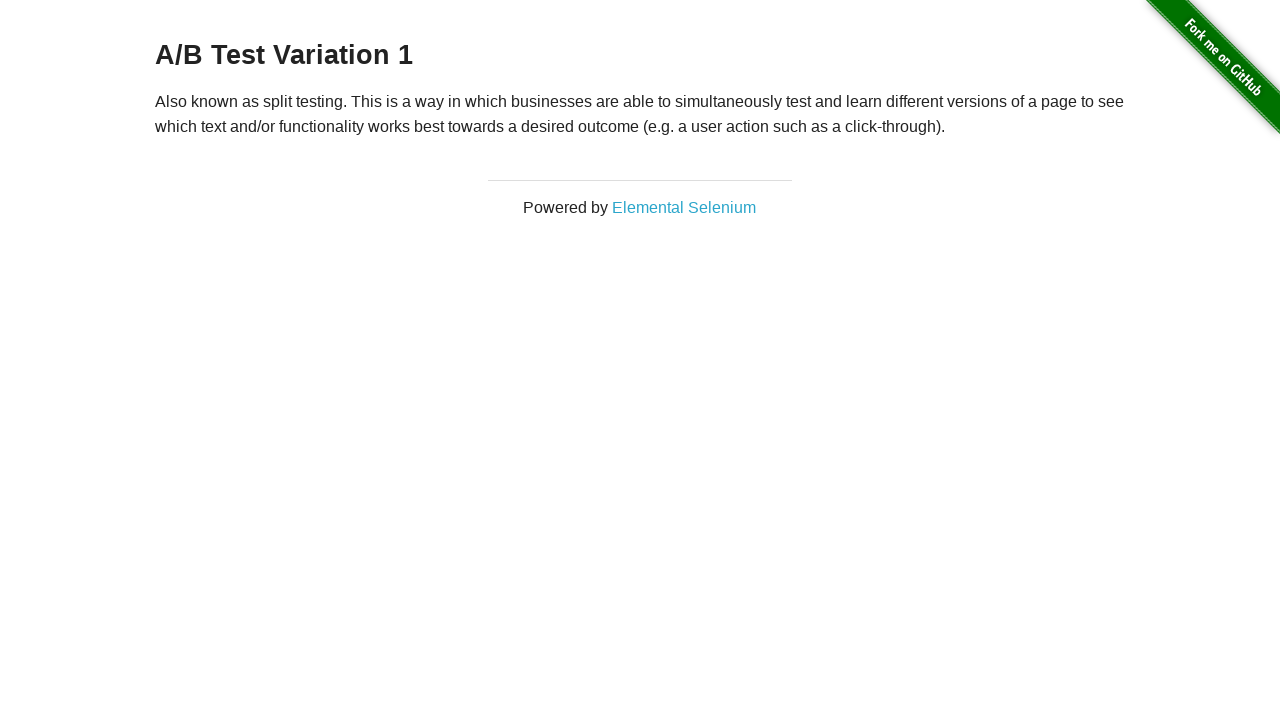

Reloaded page after adding opt-out cookie
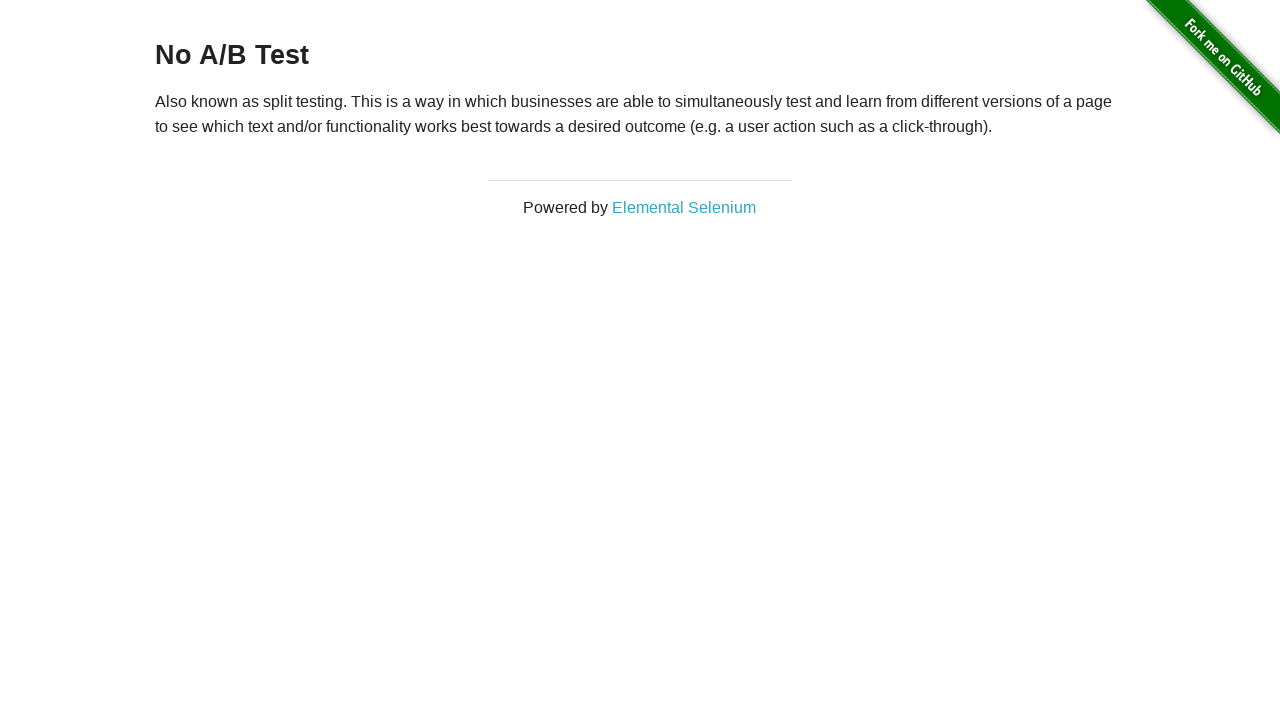

Verified h3 heading is present after opt-out
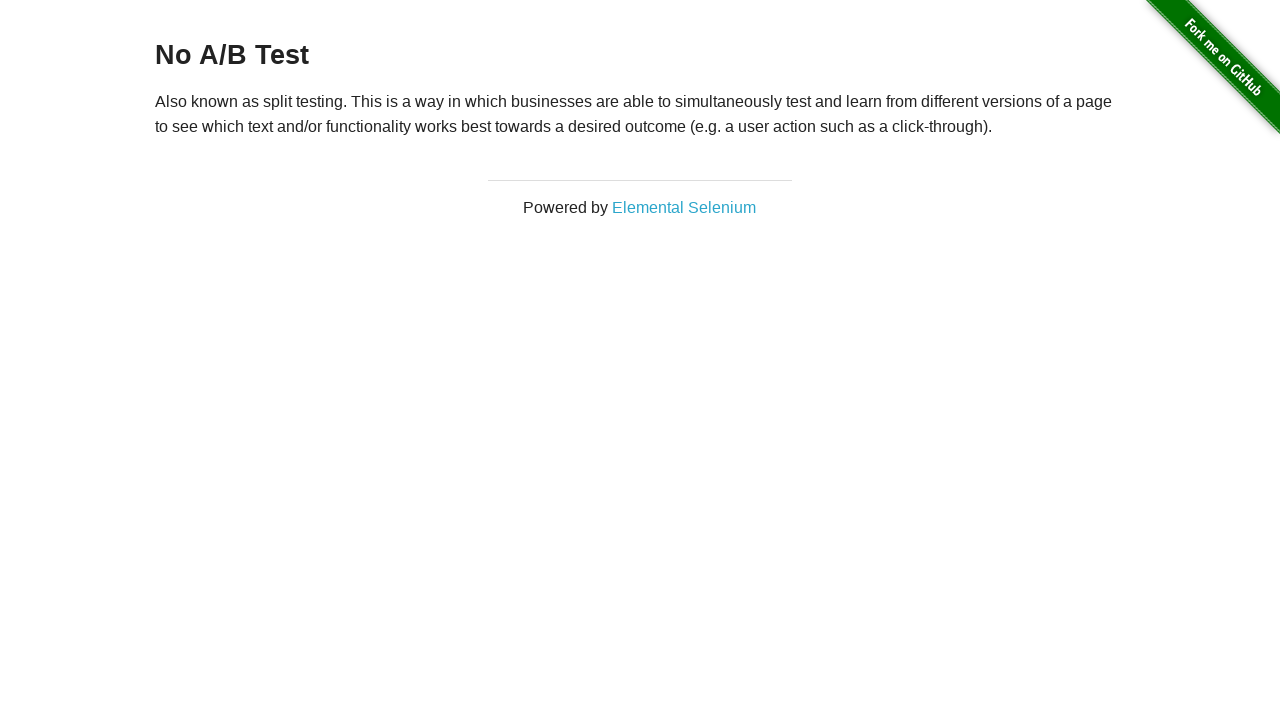

Confirmed heading text after opt-out: 'No A/B Test' (should show 'No A/B Test')
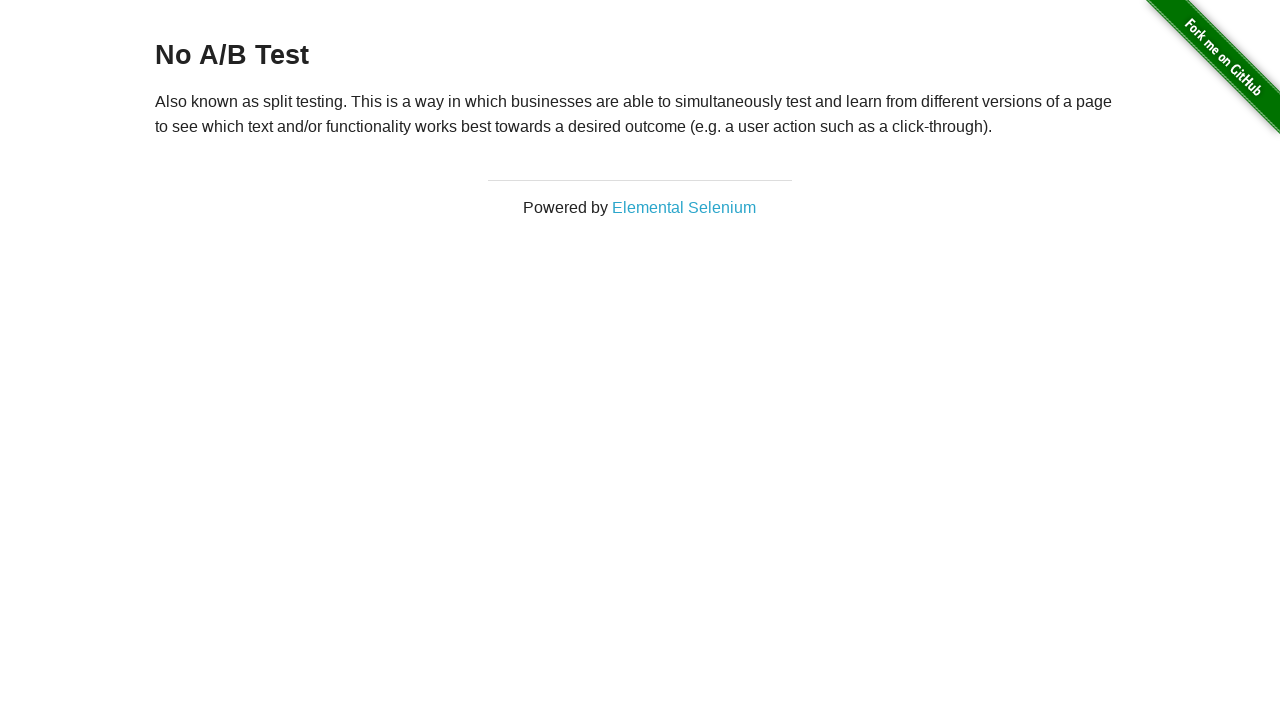

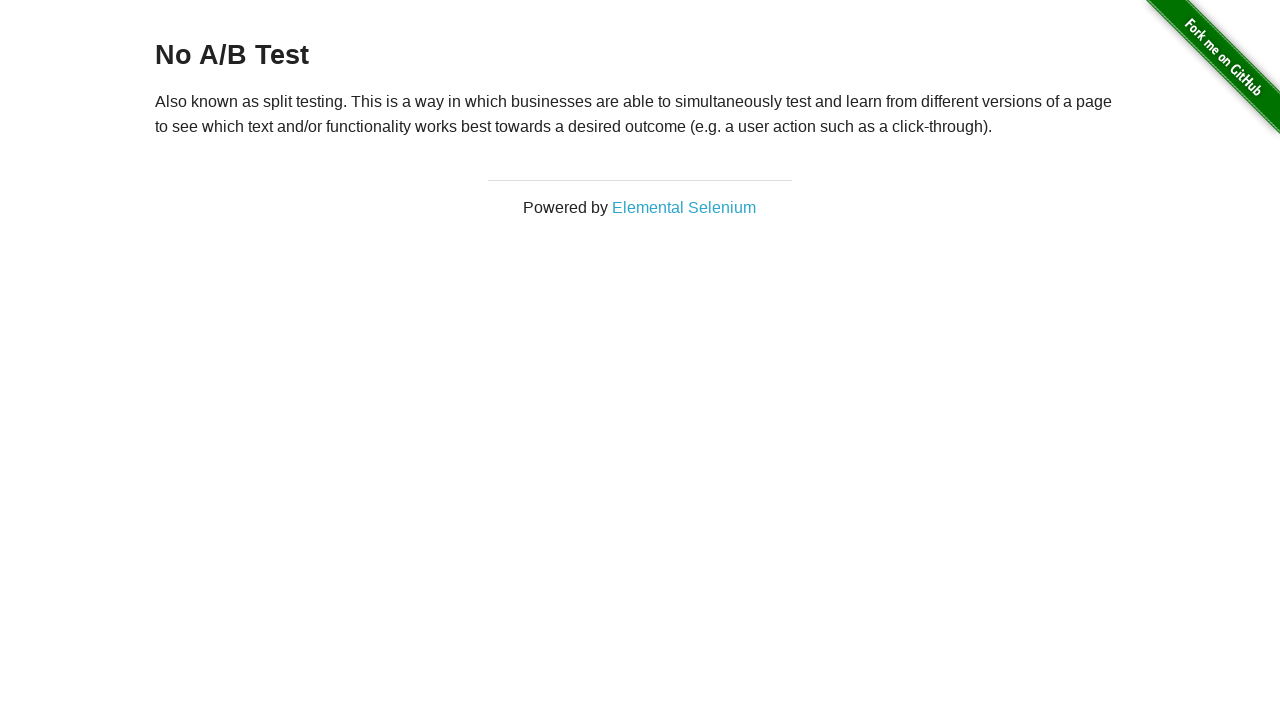